Tests file upload functionality by navigating to the file upload page, selecting a file, uploading it, and verifying the upload was successful.

Starting URL: https://the-internet.herokuapp.com/

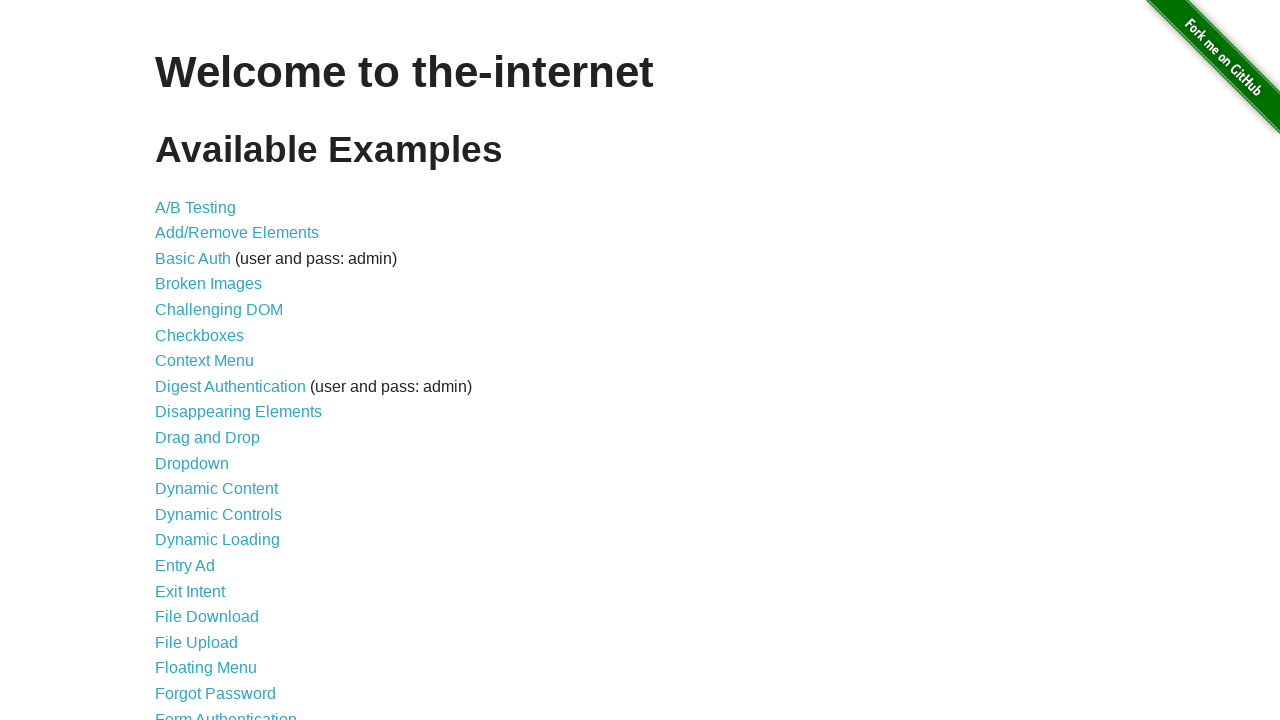

Created temporary test file for upload (TestUpload.txt)
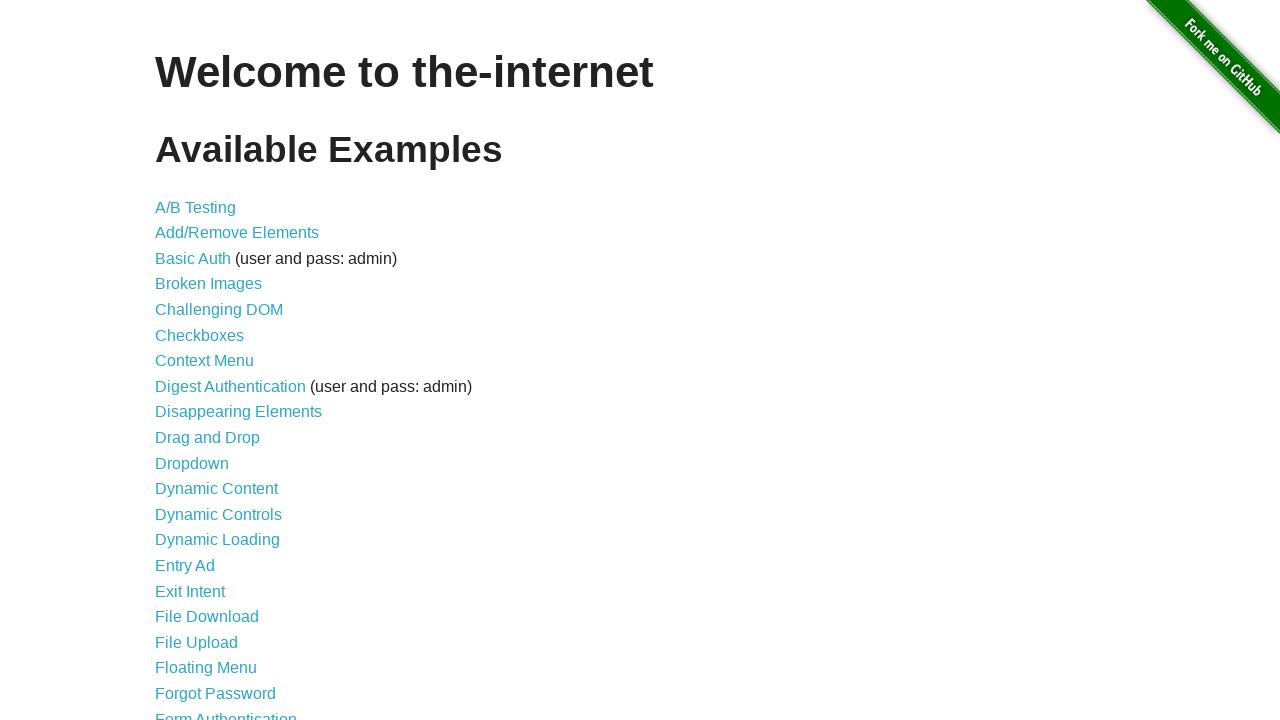

Clicked on 'File Upload' link at (196, 642) on xpath=//a[contains(text(),'File Upload')]
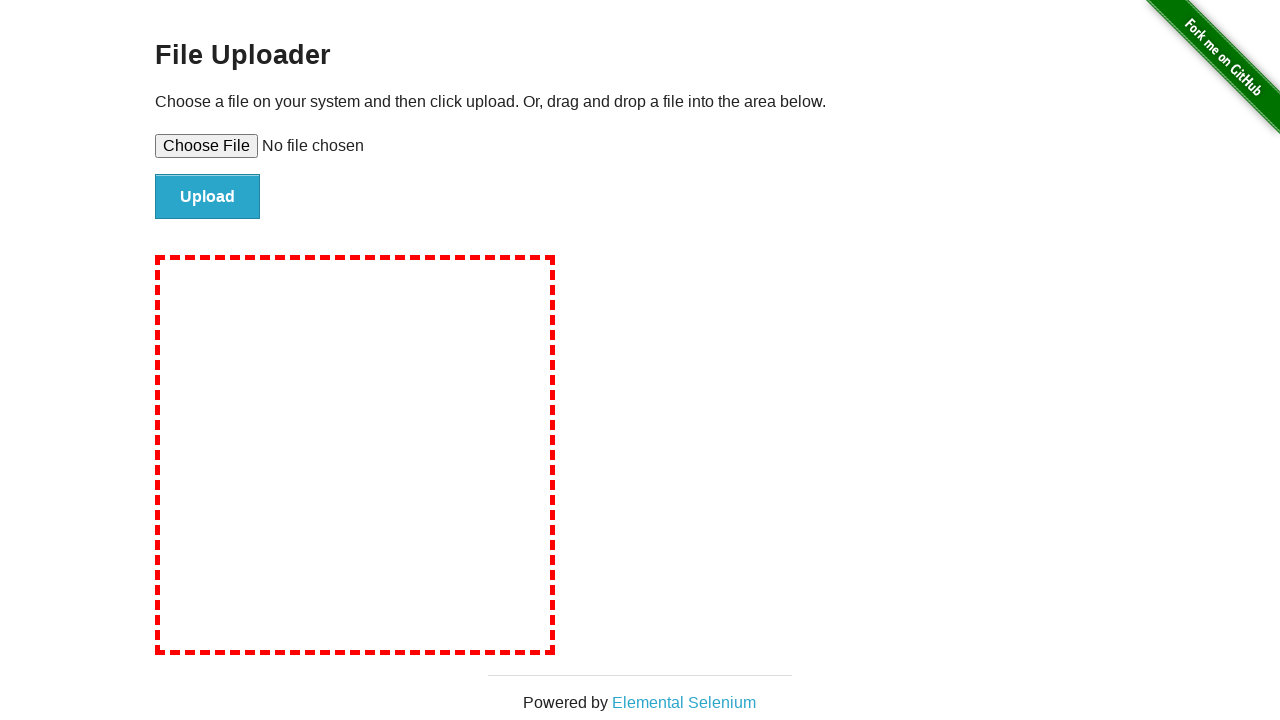

File upload page loaded and file input element is visible
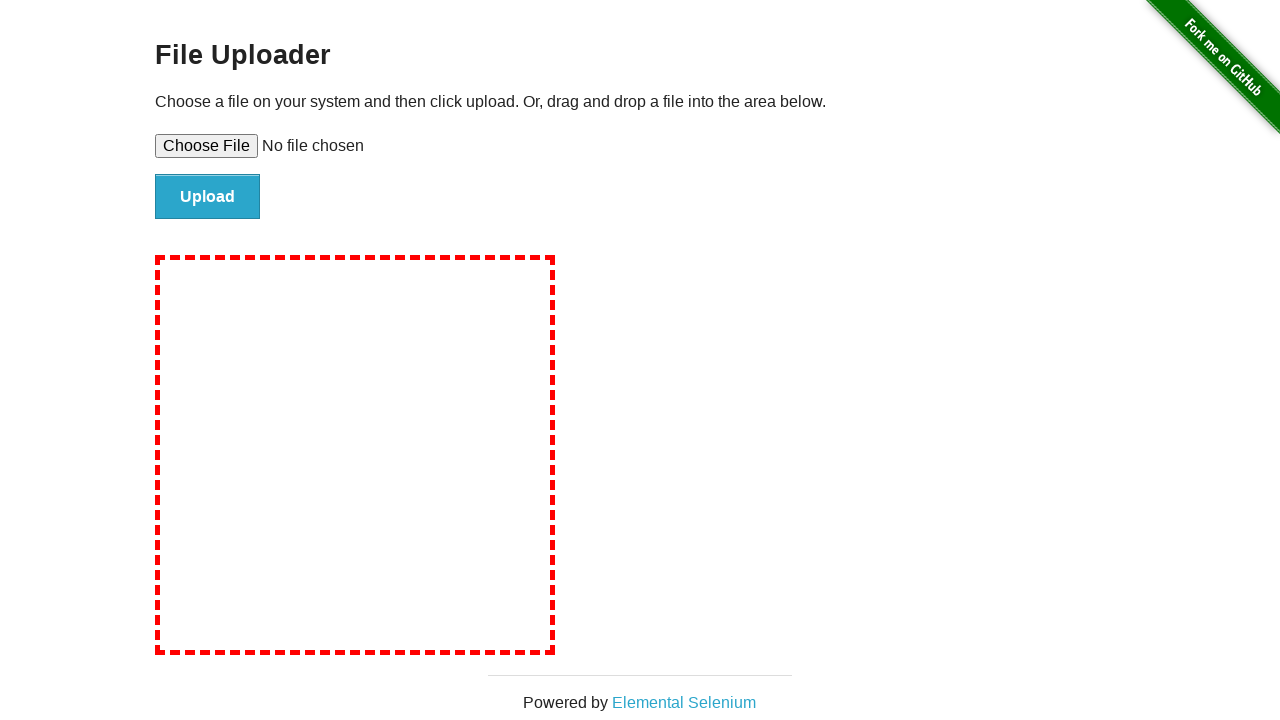

Selected TestUpload.txt file for upload
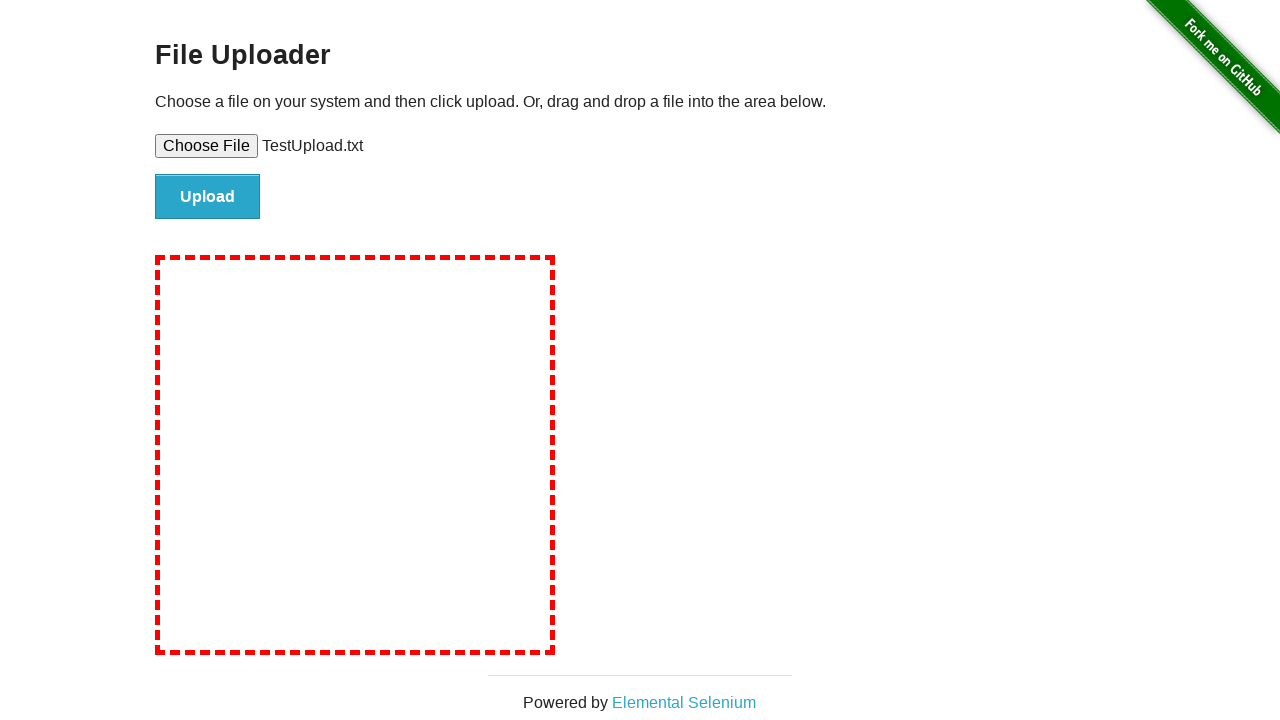

Clicked the upload submit button at (208, 197) on input#file-submit
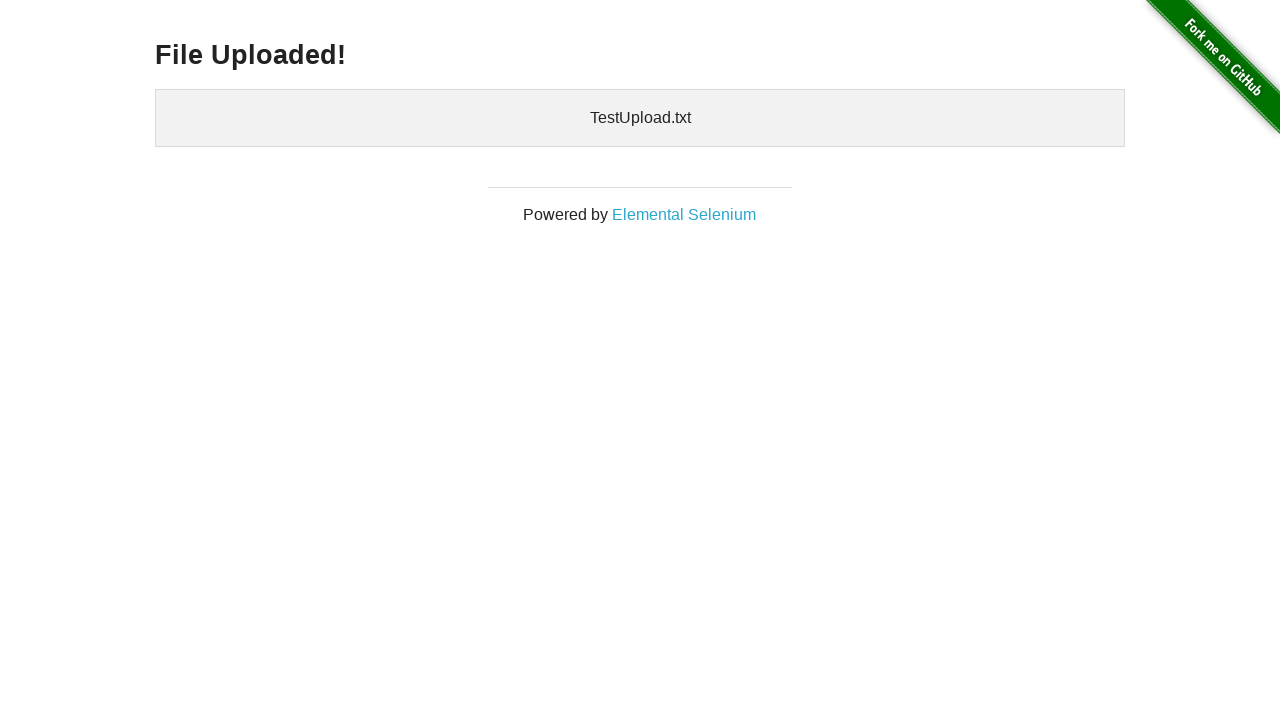

File upload successful - 'File Uploaded!' confirmation message displayed
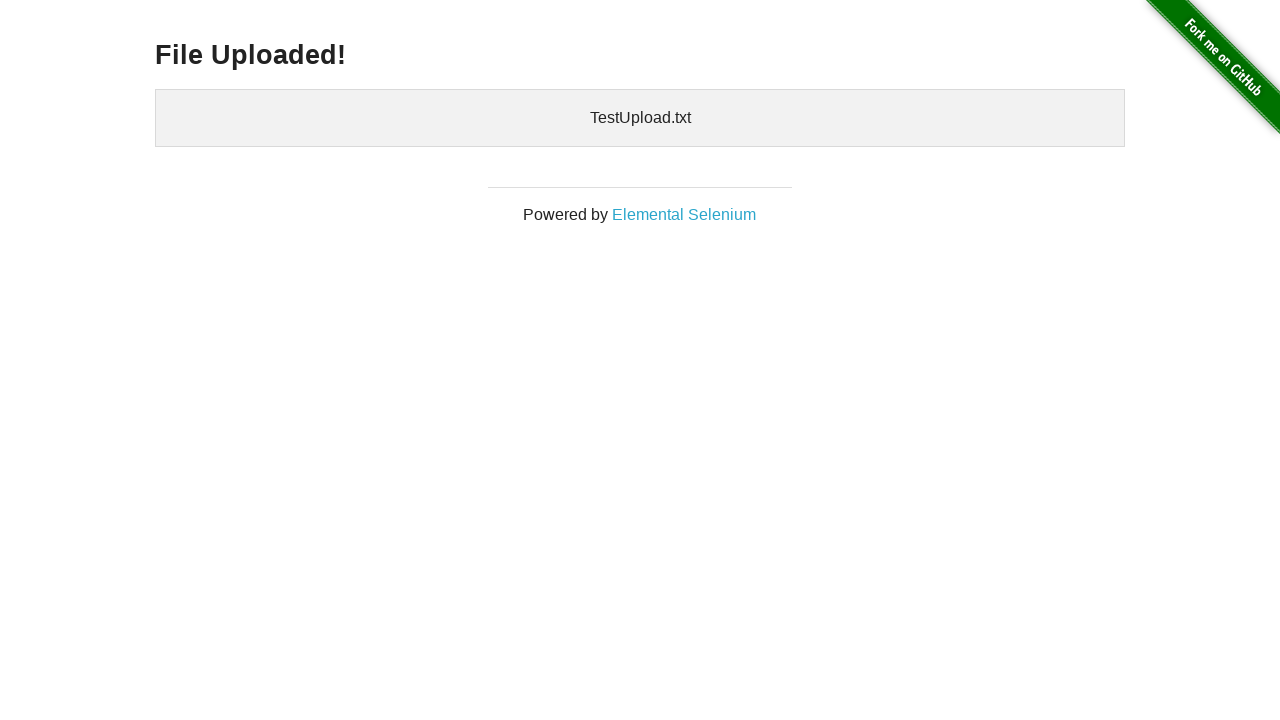

Cleaned up temporary test file
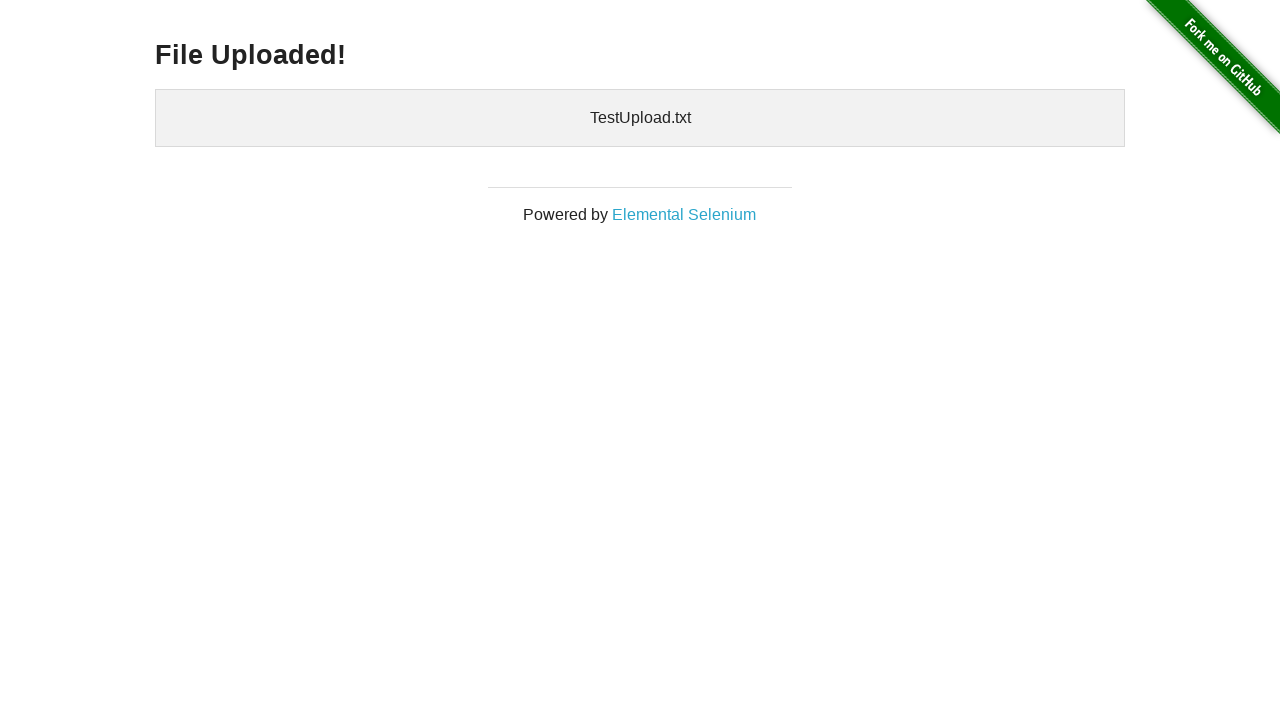

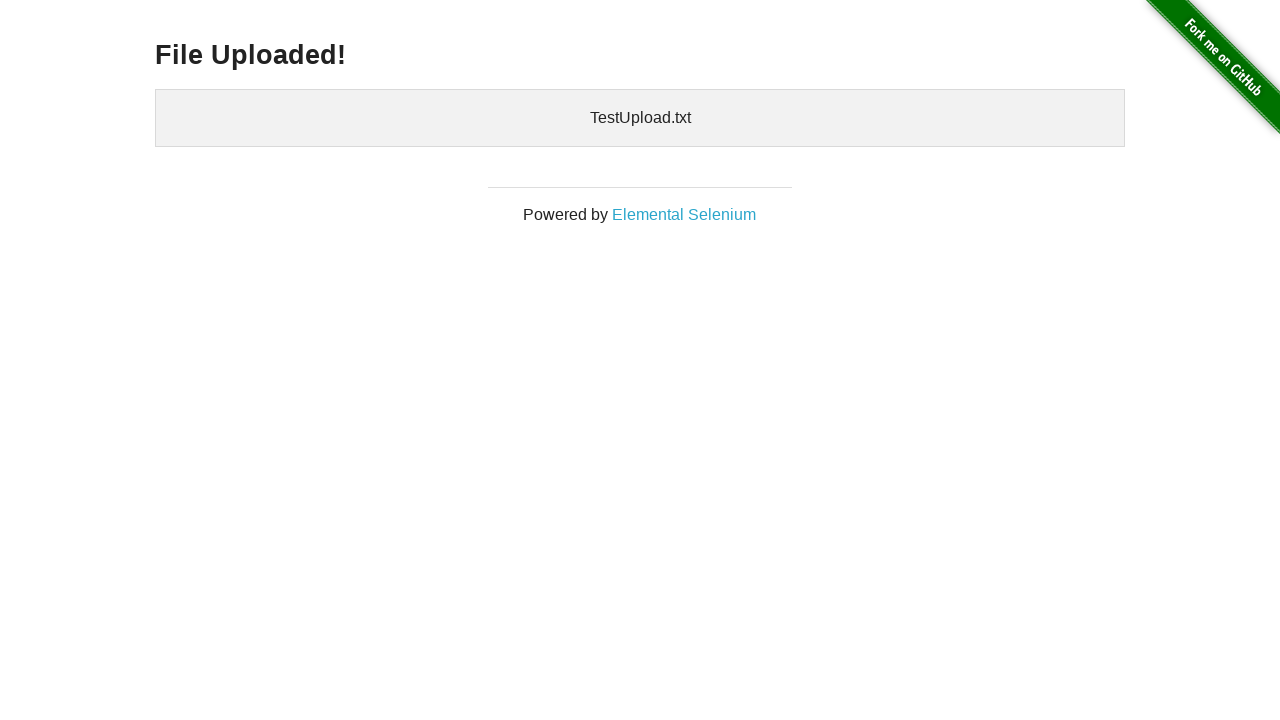